Tests browser window switching functionality by clicking a button to open multiple new windows, then iterating through all window handles to switch between them and verify they opened correctly.

Starting URL: https://demoqa.com/browser-windows

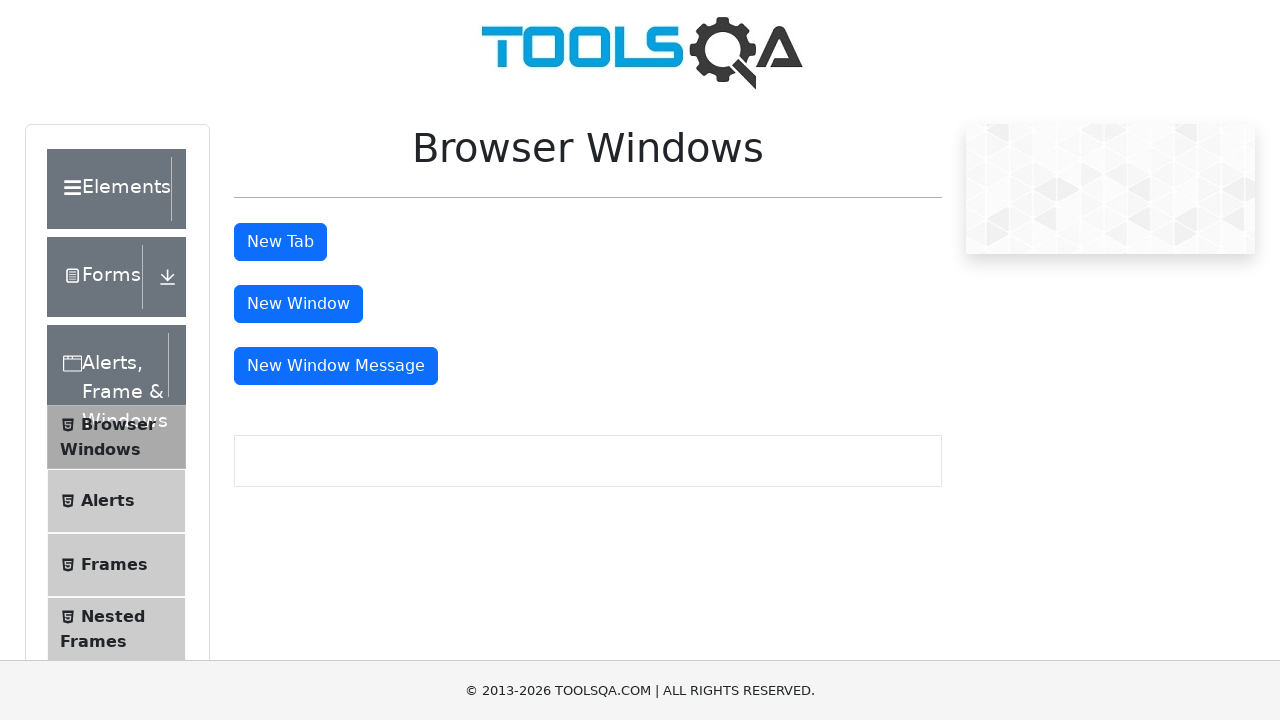

Clicked 'New Window' button - first window at (298, 304) on xpath=//button[text()='New Window']
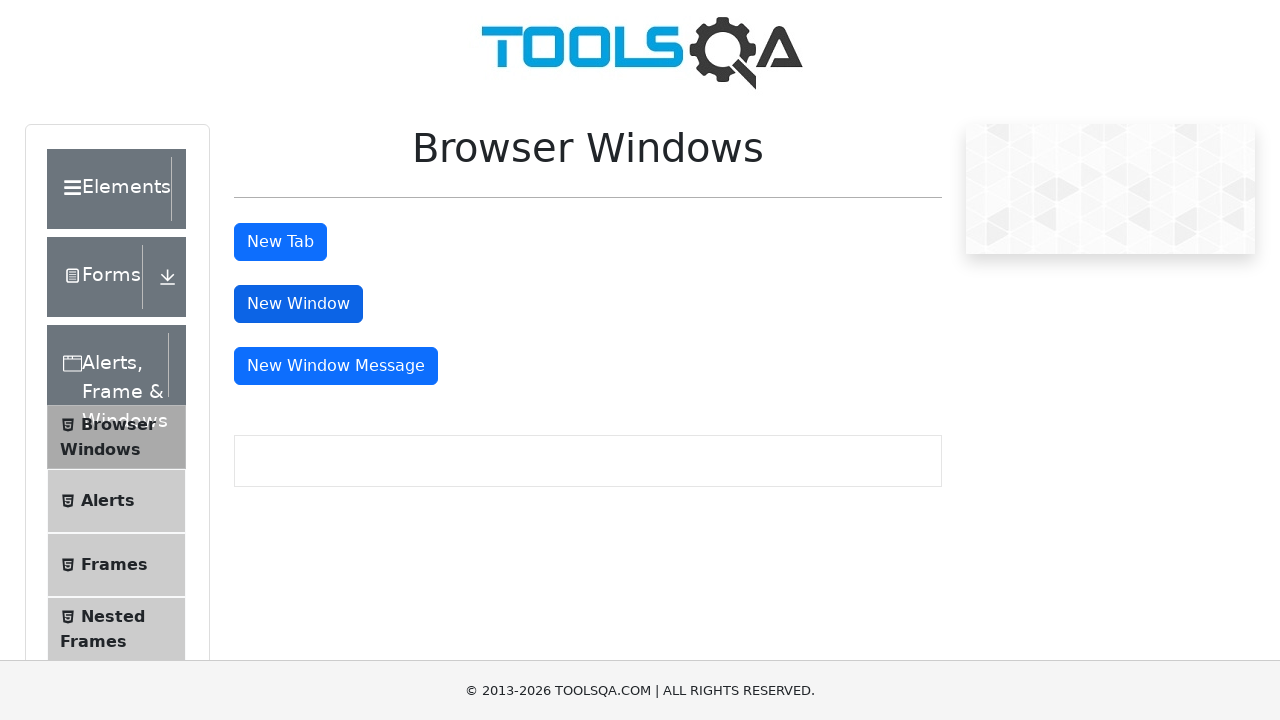

Waited 2 seconds for first new window to load
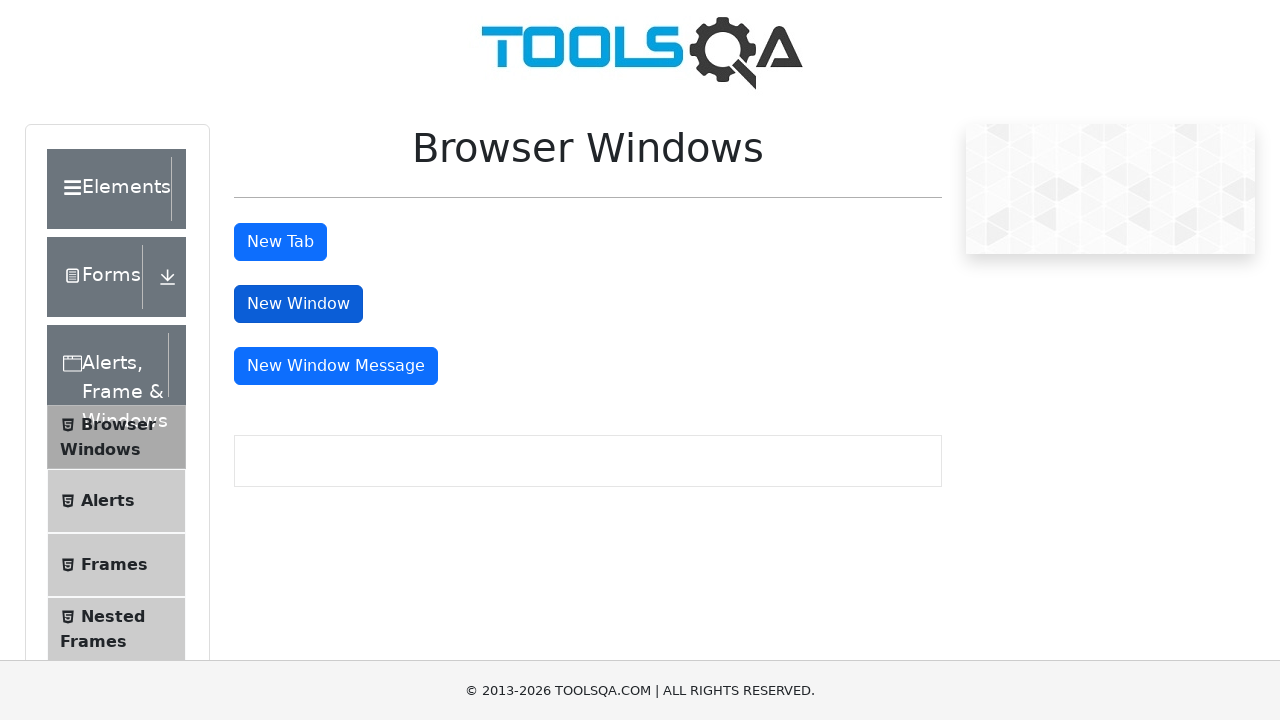

Clicked 'New Window' button - second window at (298, 304) on xpath=//button[text()='New Window']
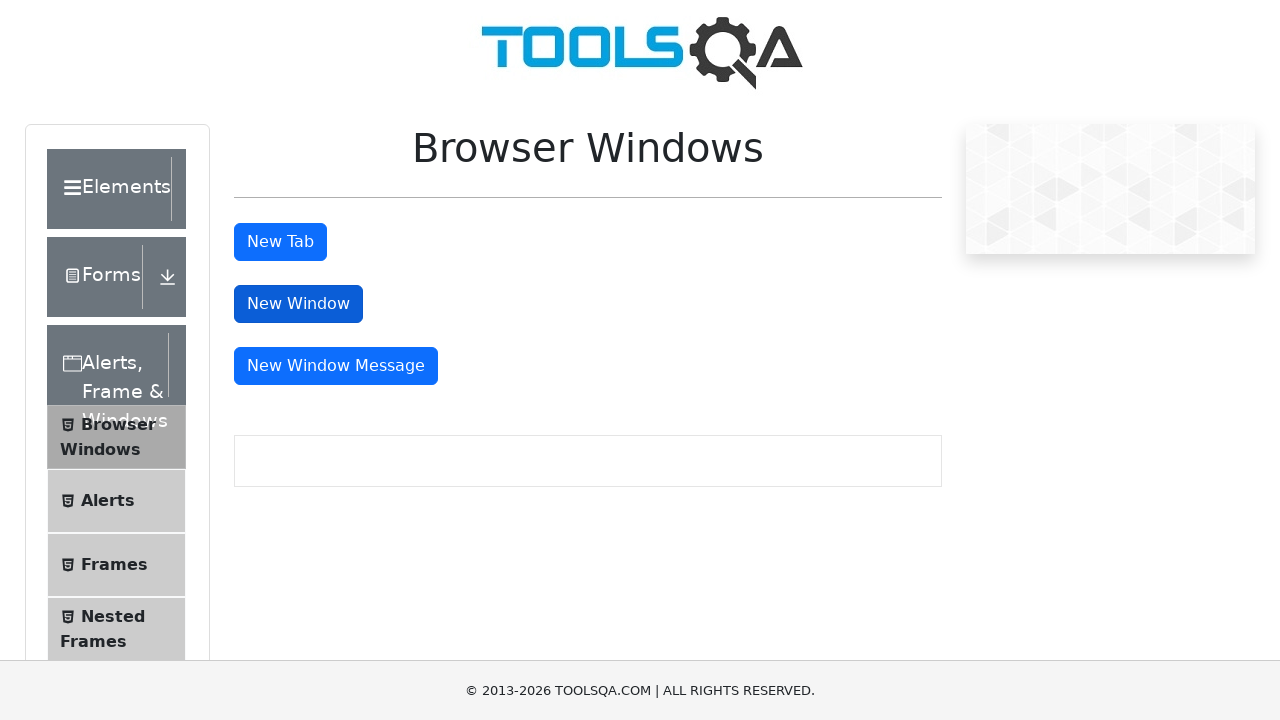

Waited 2 seconds for second new window to load
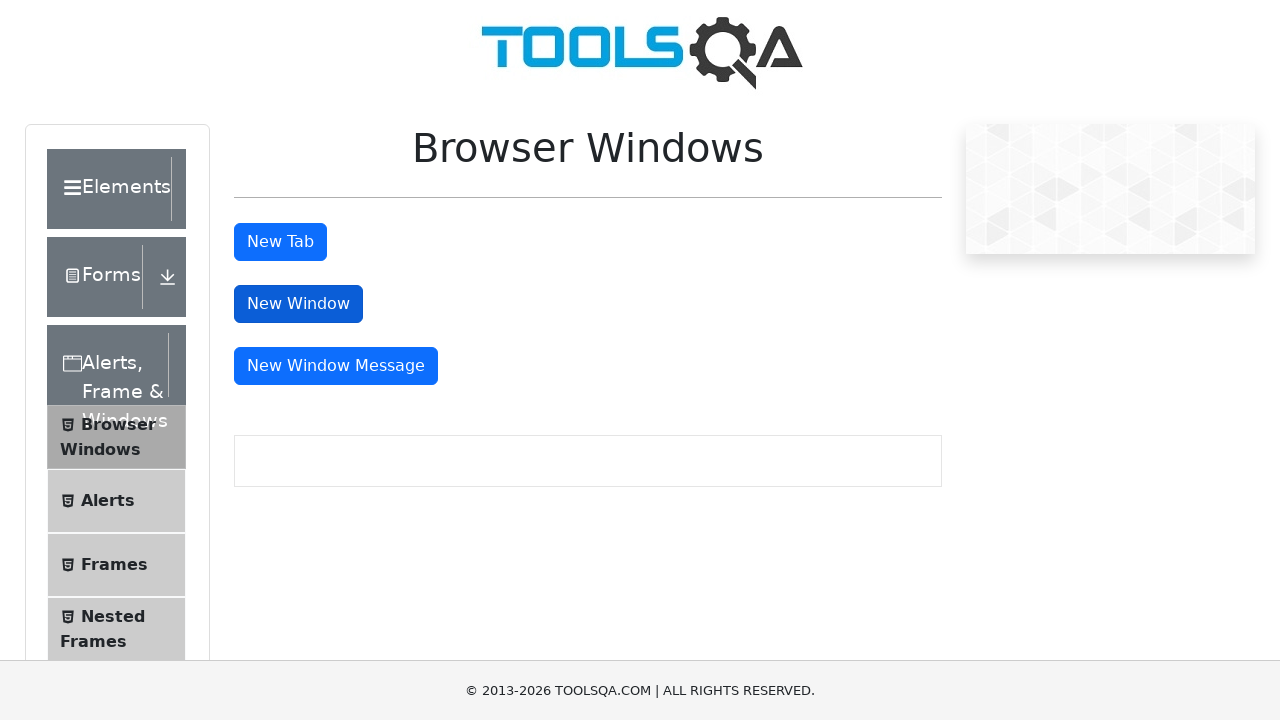

Clicked 'New Window' button - third window at (298, 304) on xpath=//button[text()='New Window']
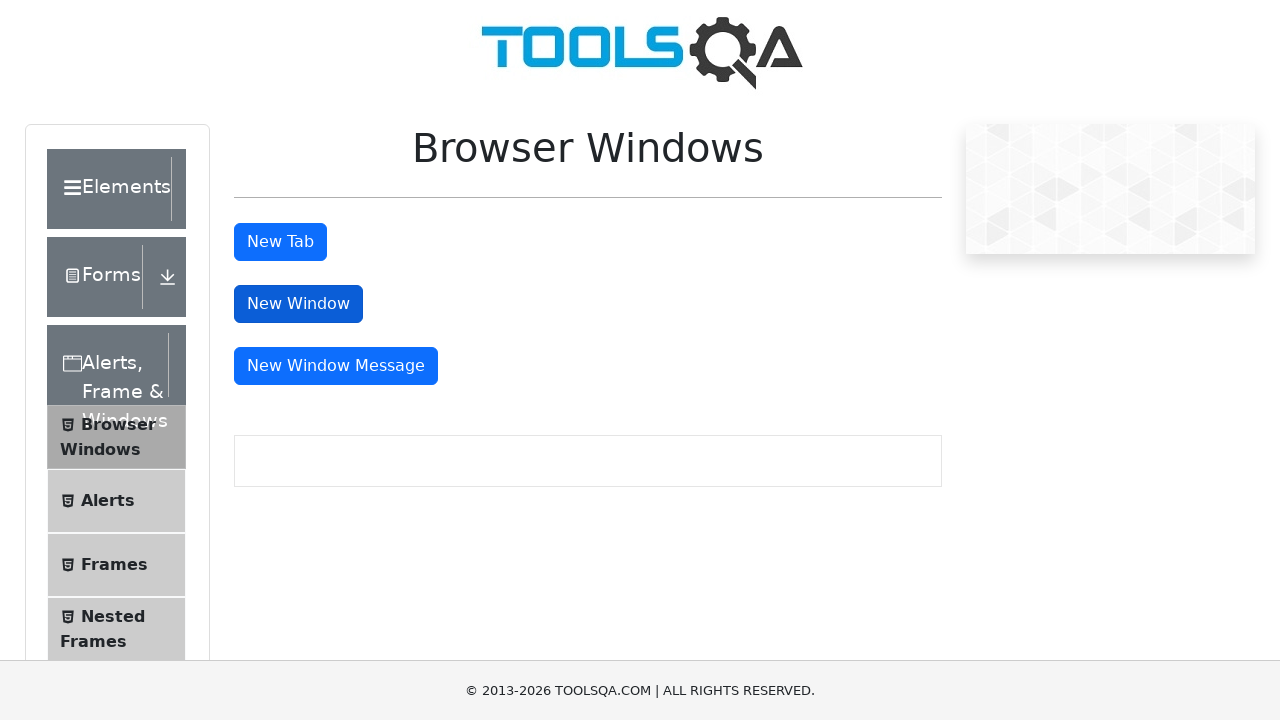

Waited 2 seconds for third new window to load
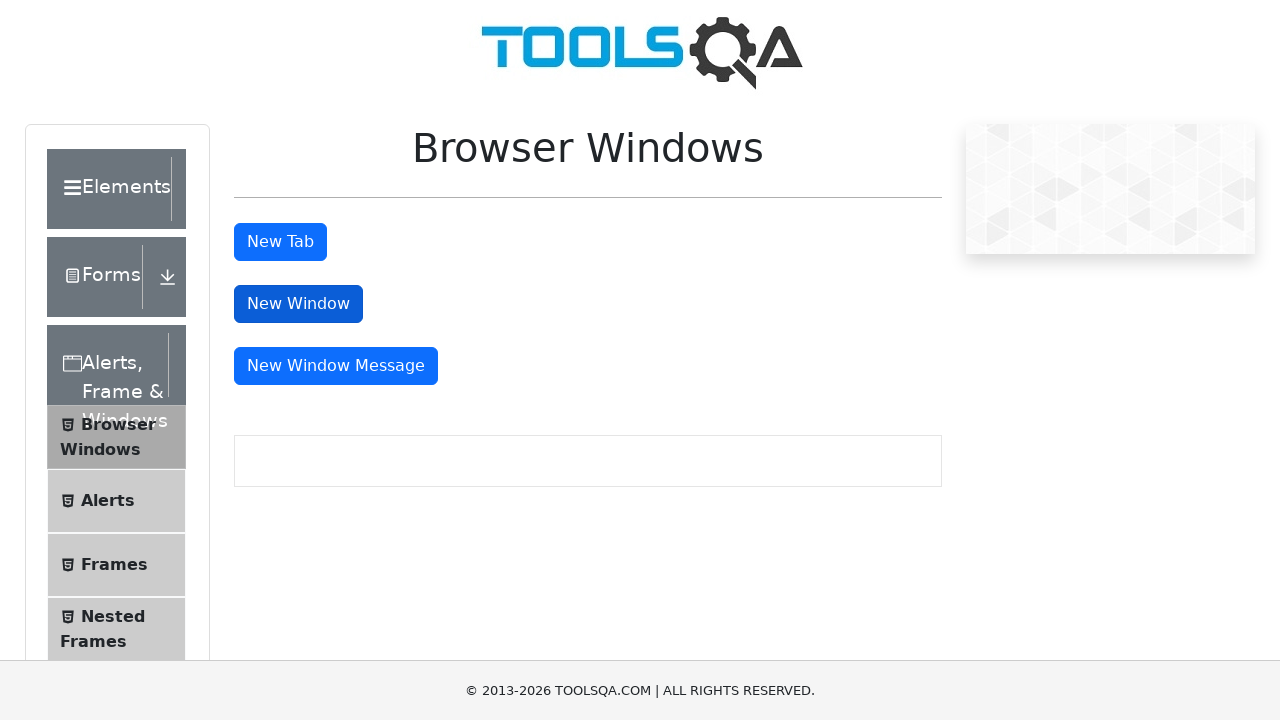

Retrieved all open windows - total count: 4
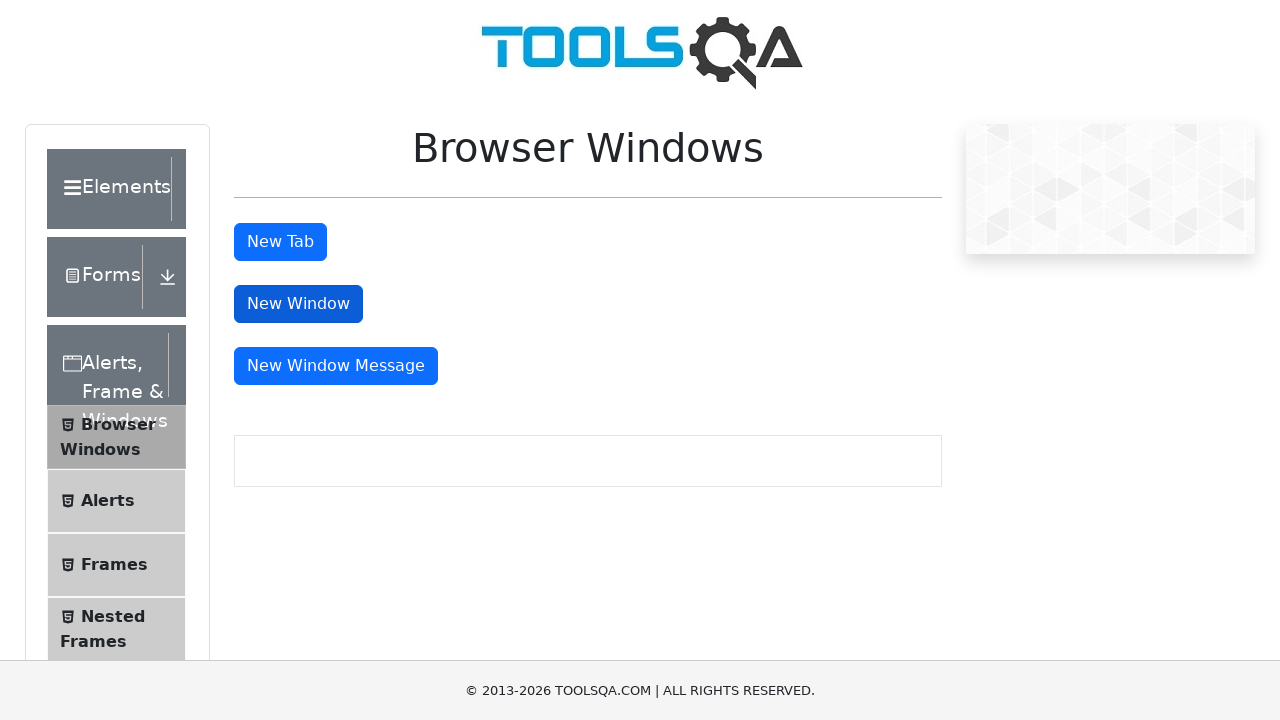

Brought window 1 to front
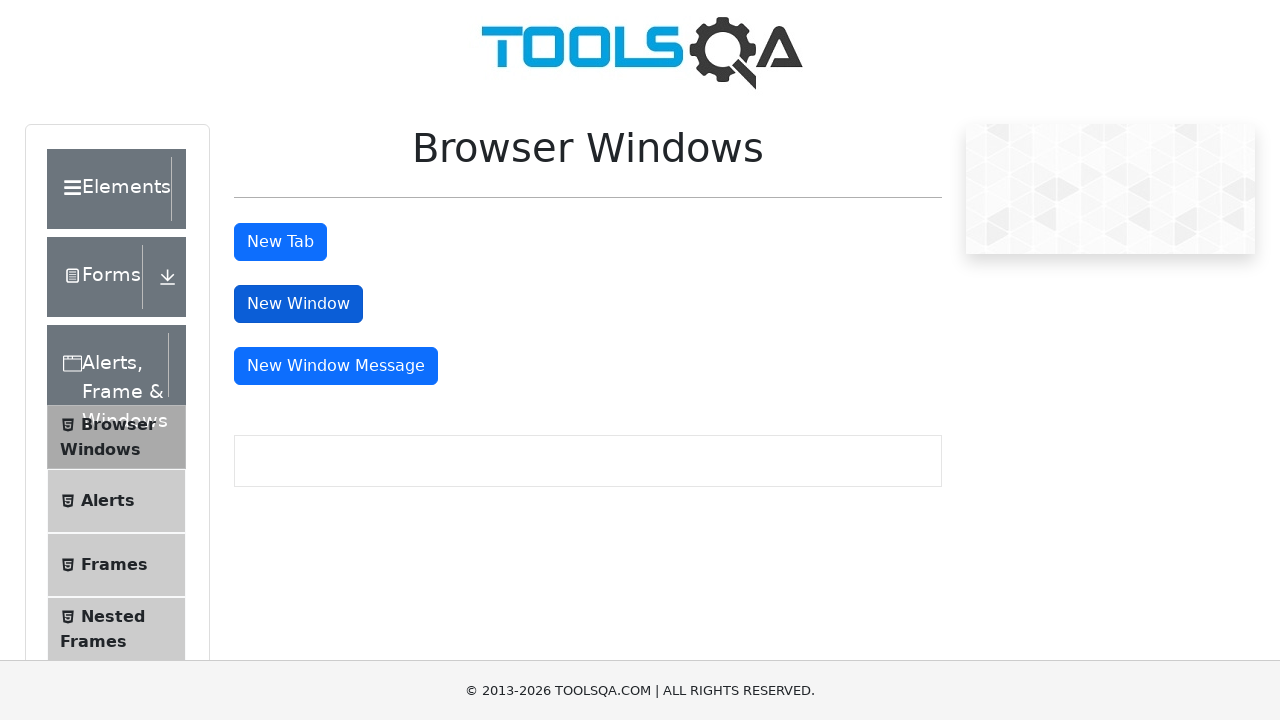

Window 1 - URL: https://demoqa.com/browser-windows, Title: demosite
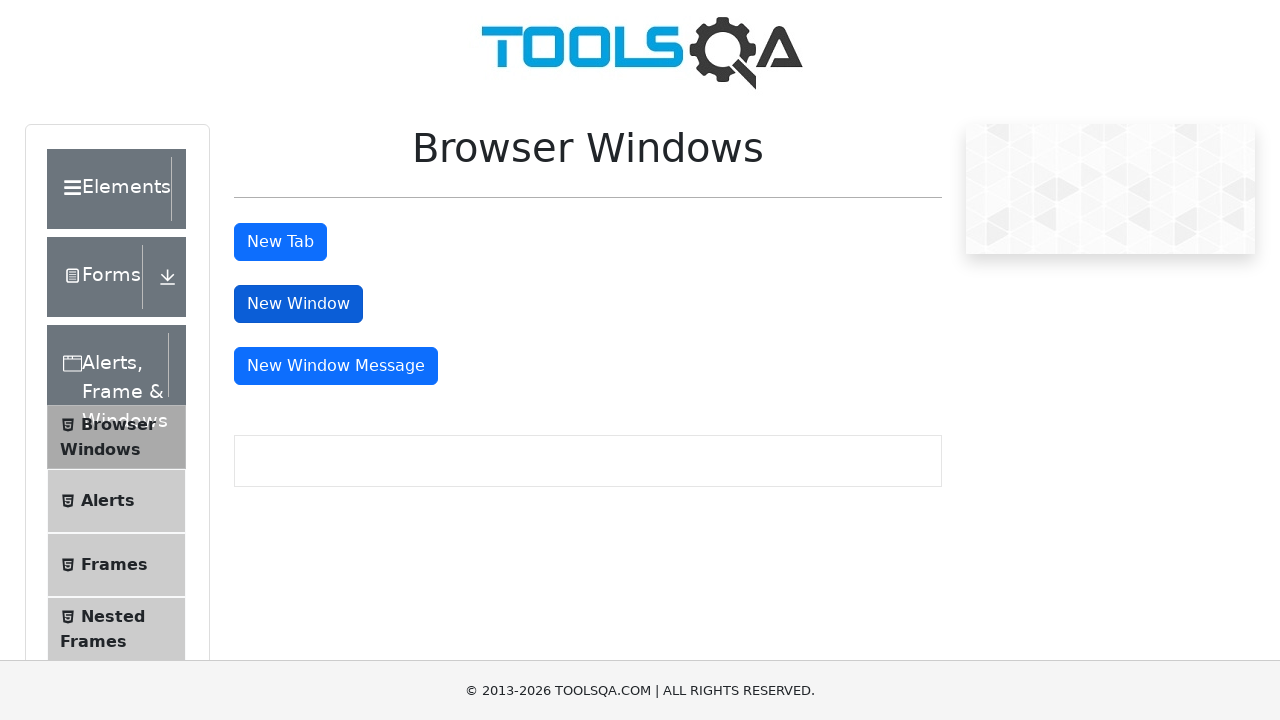

Brought window 2 to front
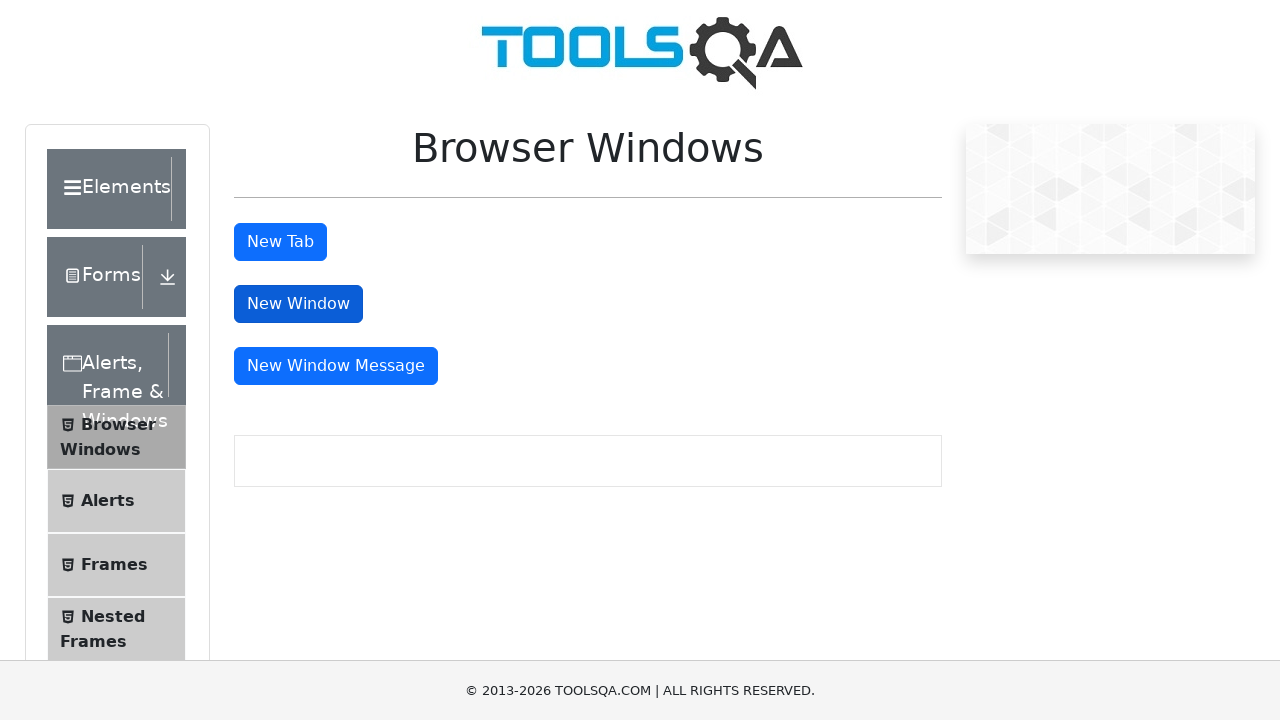

Window 2 - URL: https://demoqa.com/sample, Title: 
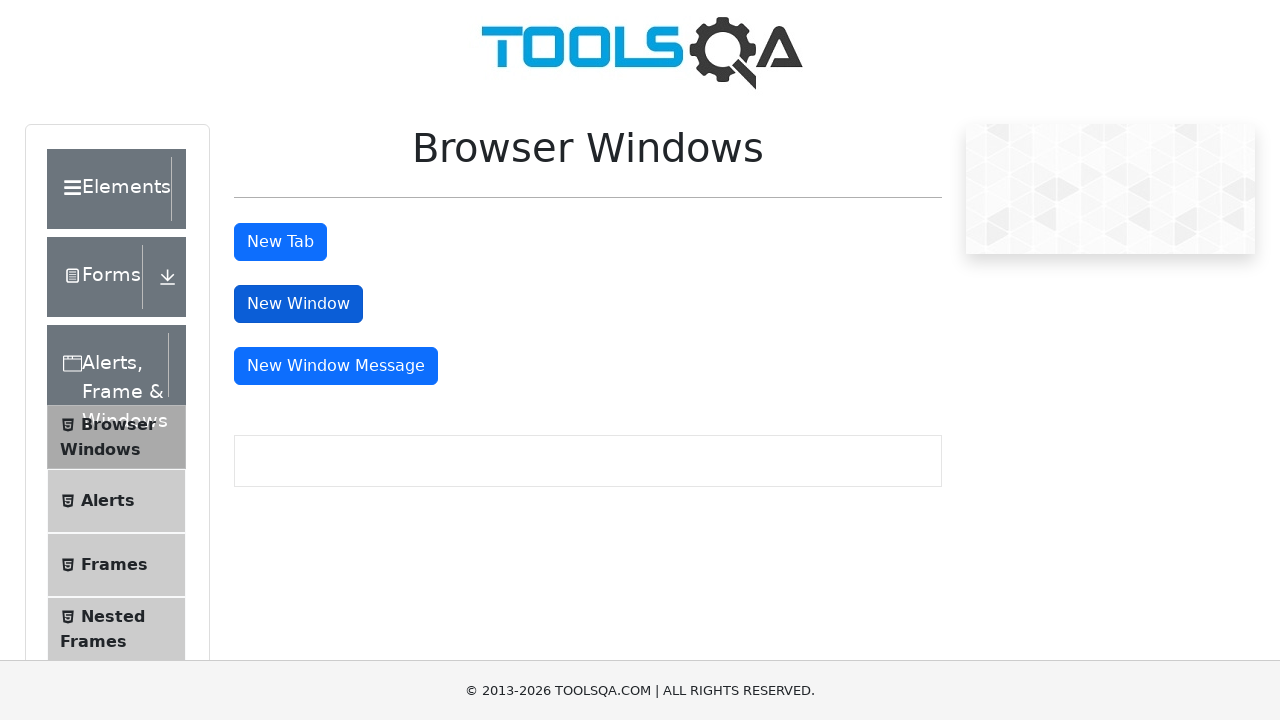

Brought window 3 to front
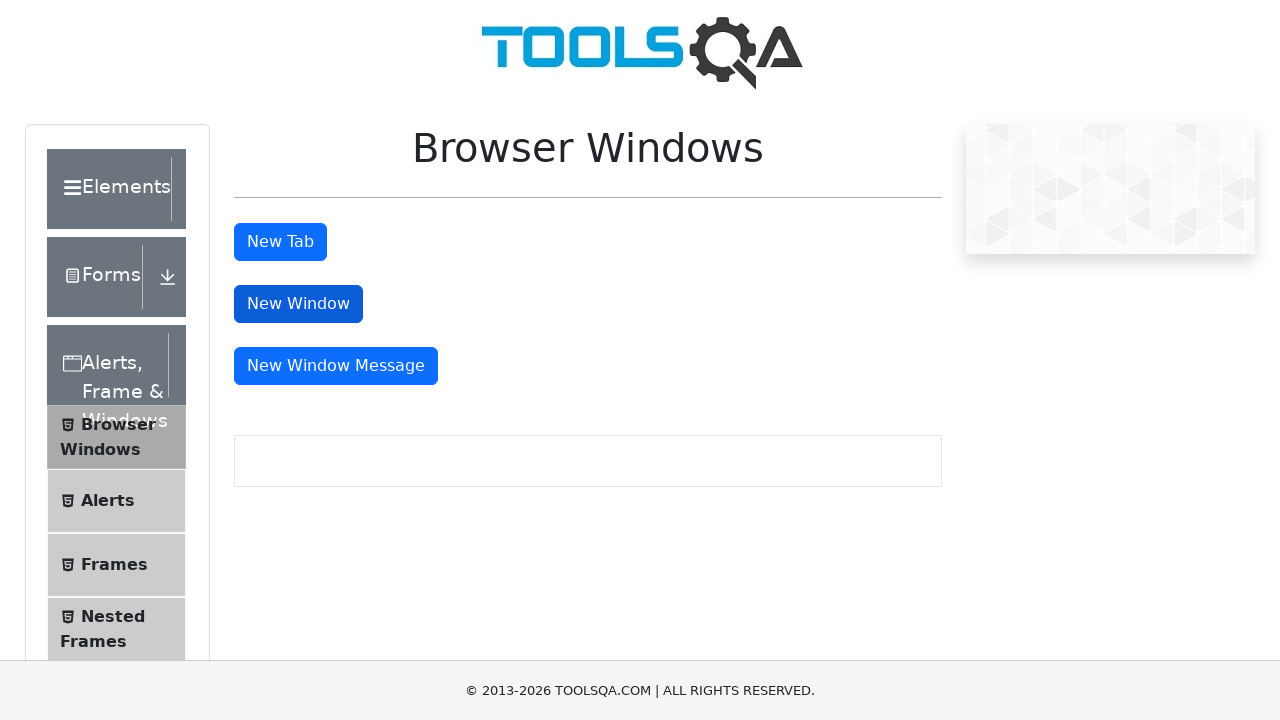

Window 3 - URL: https://demoqa.com/sample, Title: 
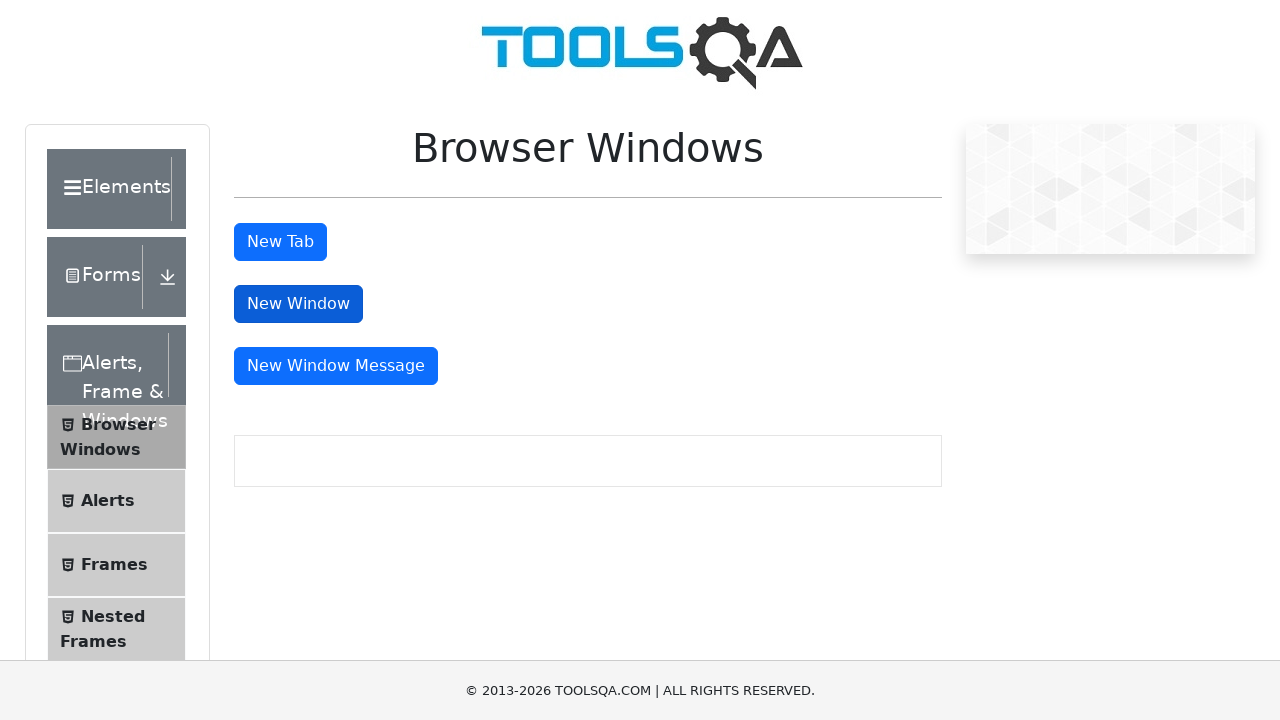

Brought window 4 to front
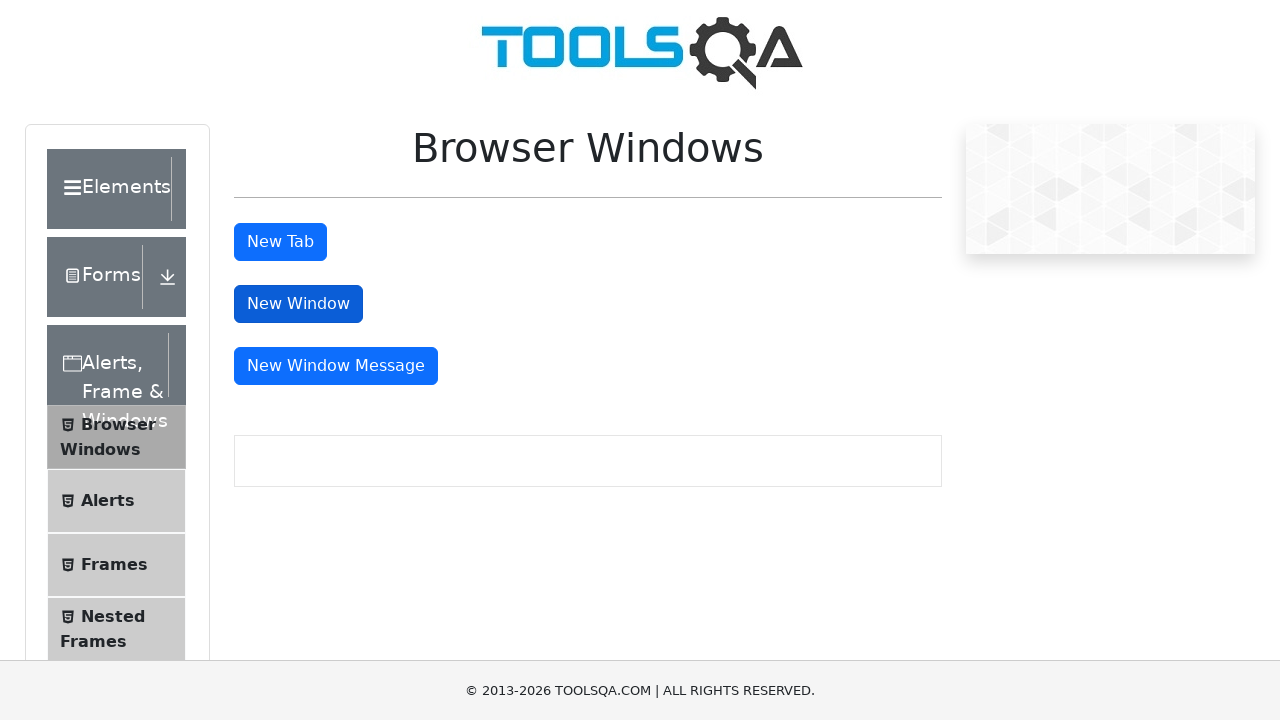

Window 4 - URL: https://demoqa.com/sample, Title: 
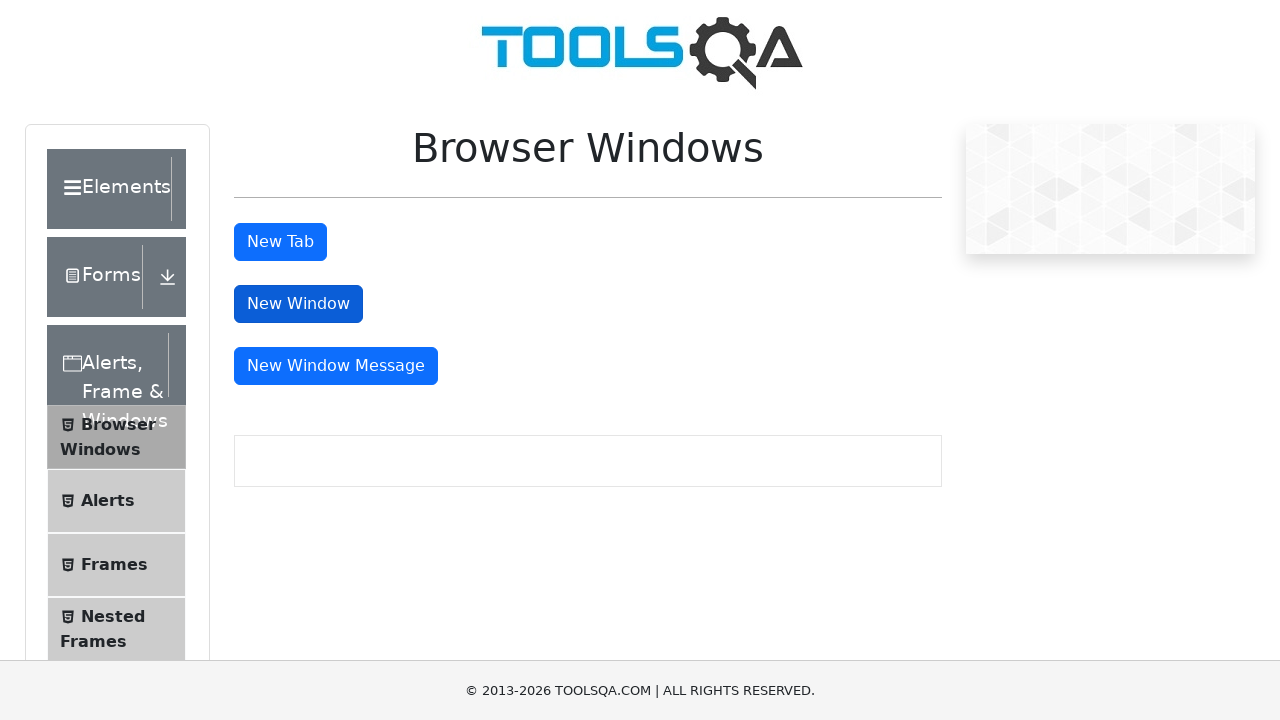

Switched back to main window
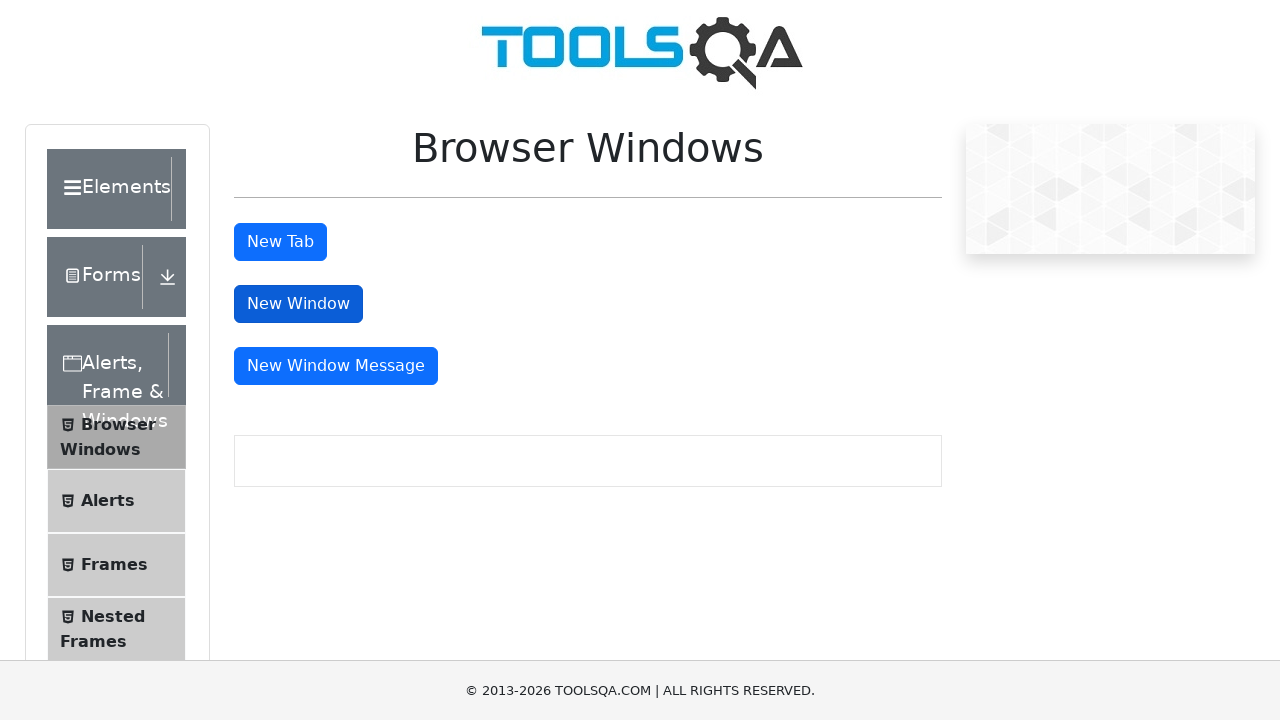

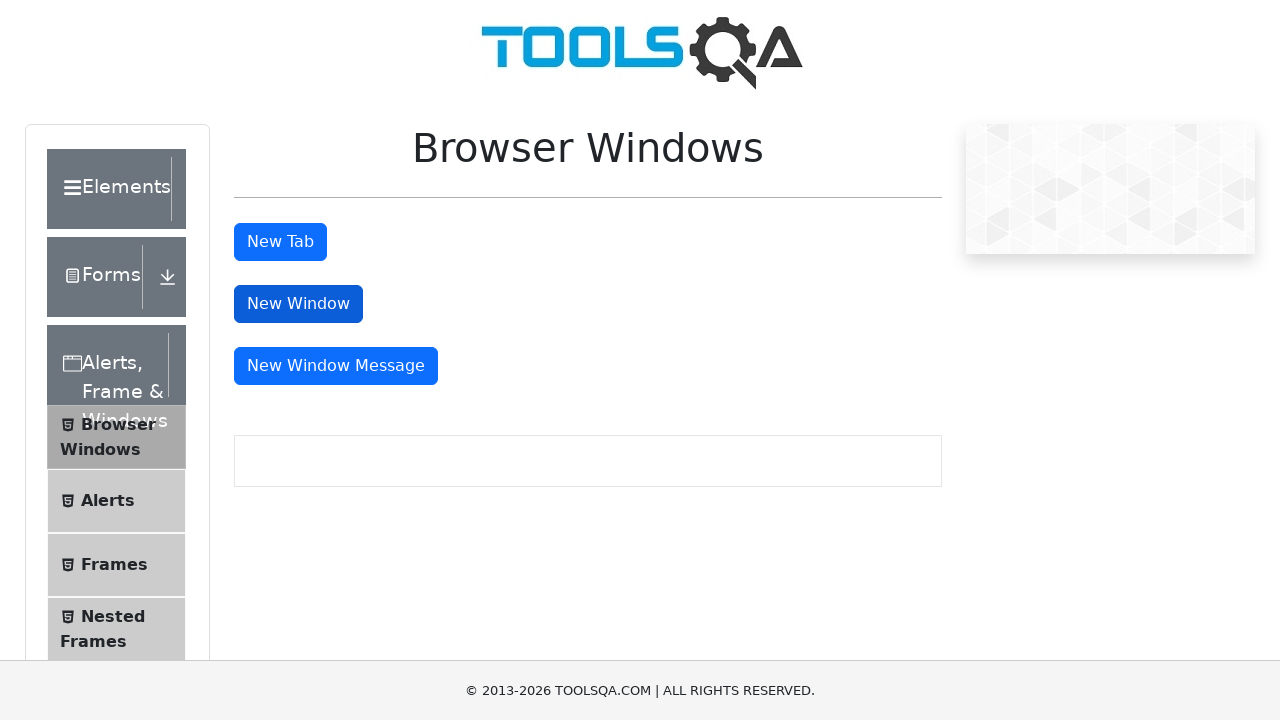